Tests sample app login form by filling username and password fields and clicking login

Starting URL: http://uitestingplayground.com/

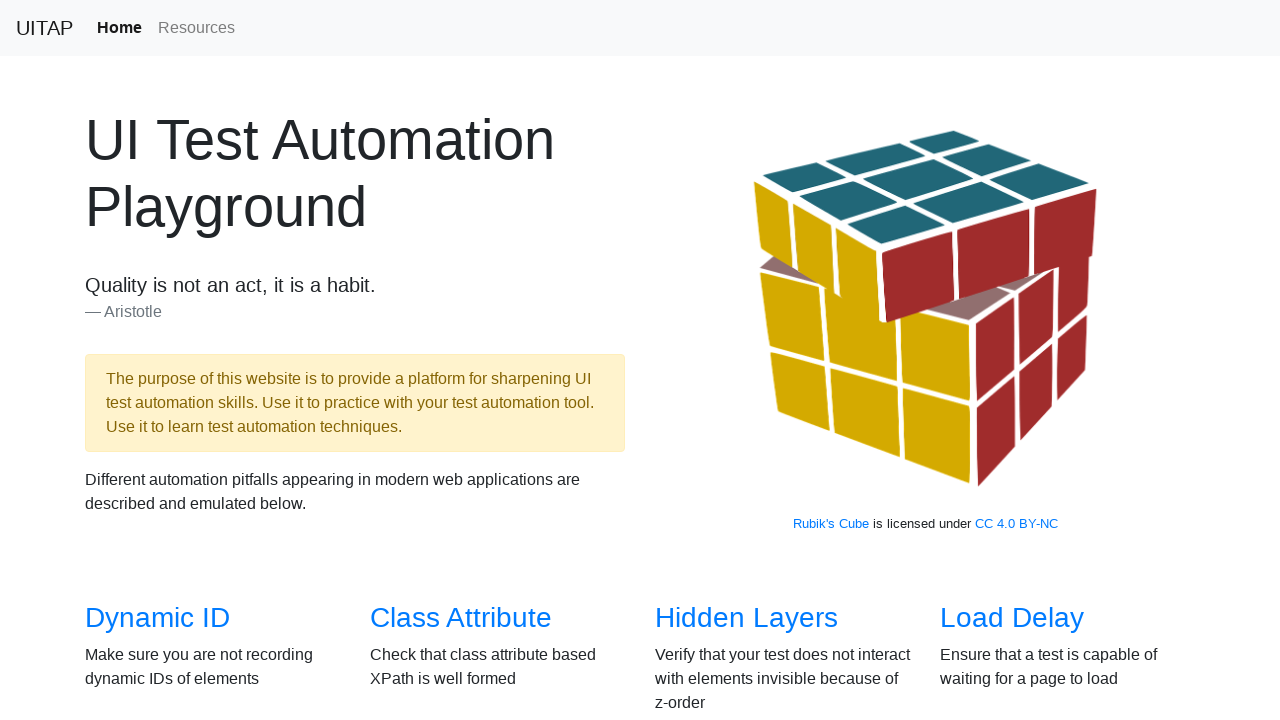

Clicked link to navigate to sample app page at (446, 360) on a[href='/sampleapp']
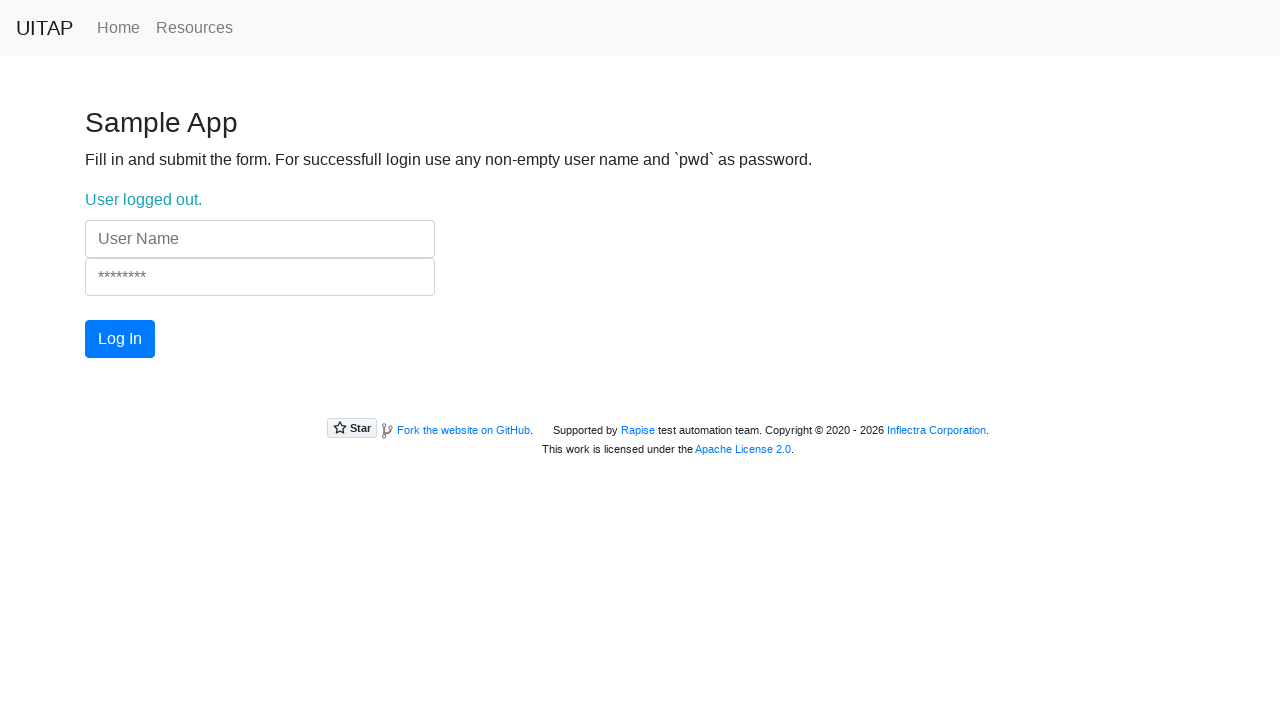

Filled username field with 'user123' on input[name='UserName']
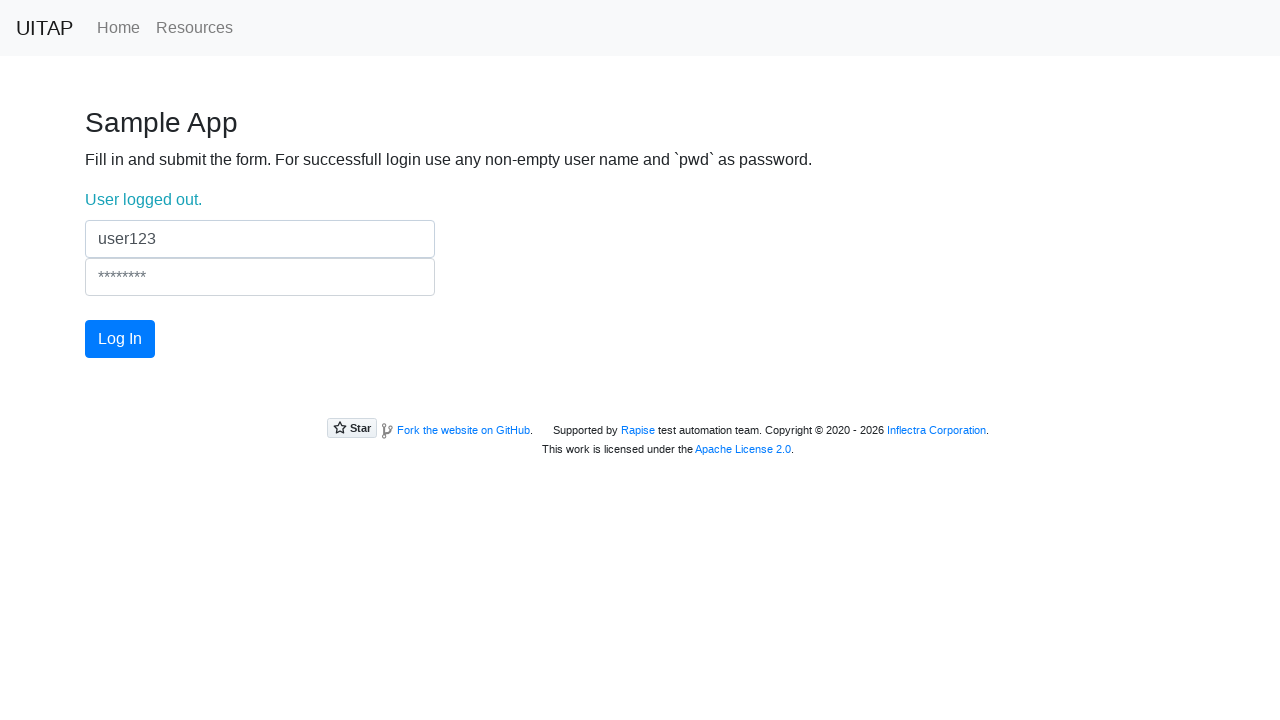

Filled password field with 'pwd' on input[name='Password']
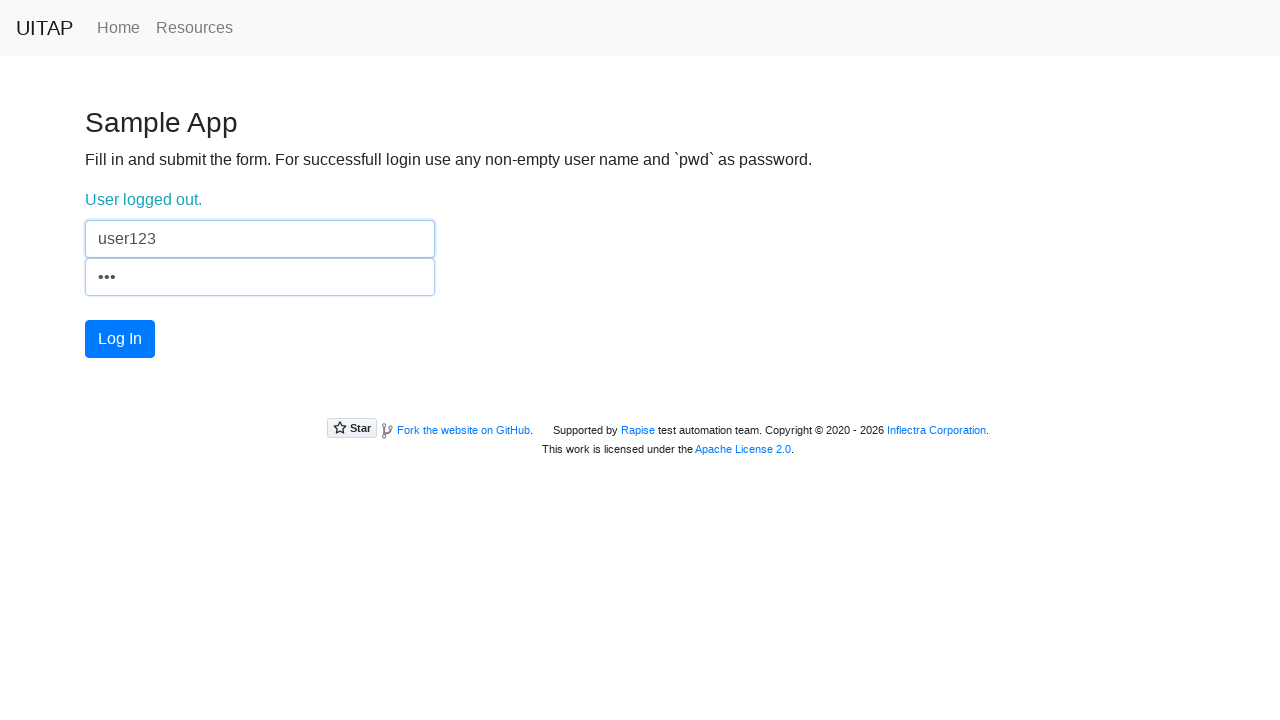

Clicked login button to submit credentials at (120, 339) on #login
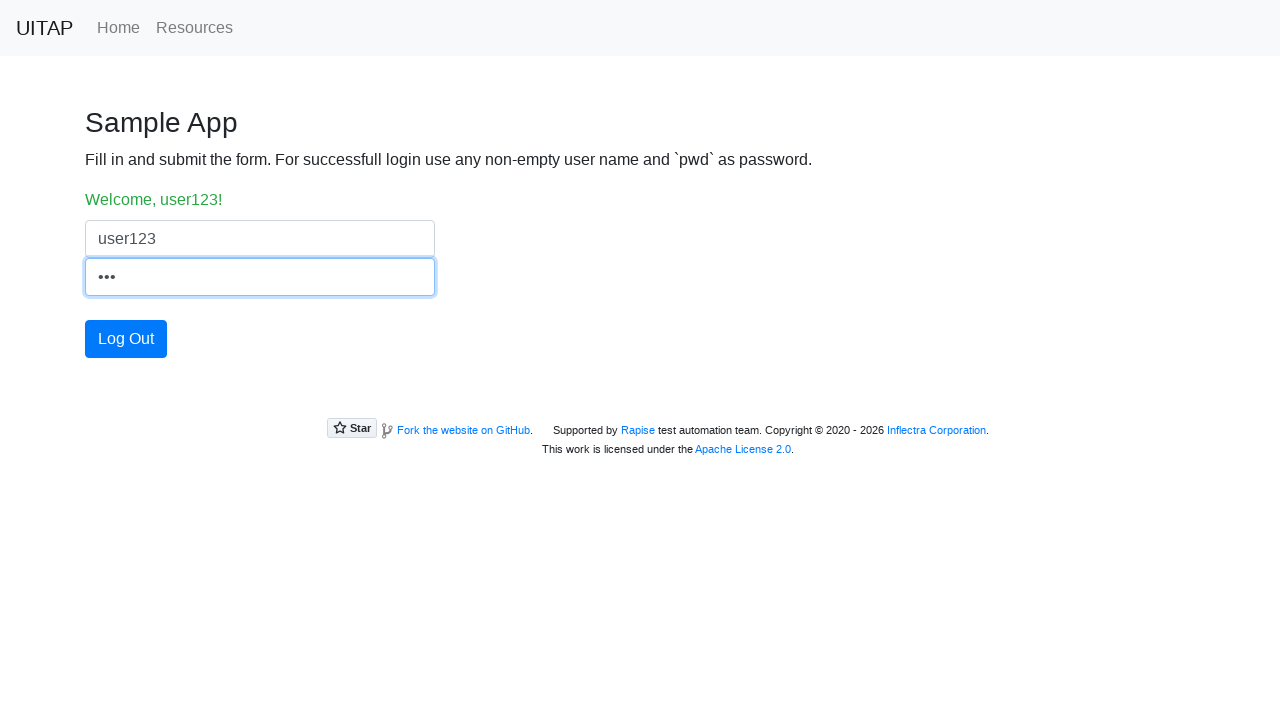

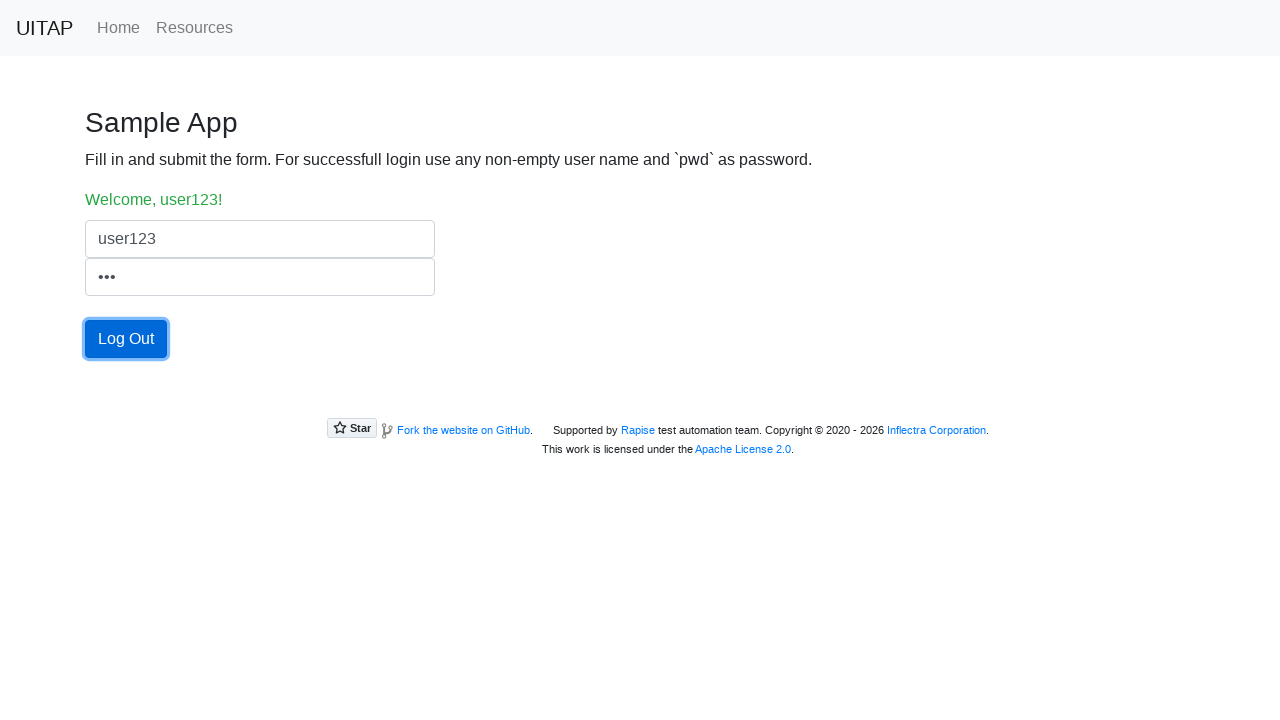